Tests various input field interactions including typing text, appending text, checking if fields are disabled, clearing fields, retrieving values, and entering email addresses

Starting URL: https://www.leafground.com/input.xhtml

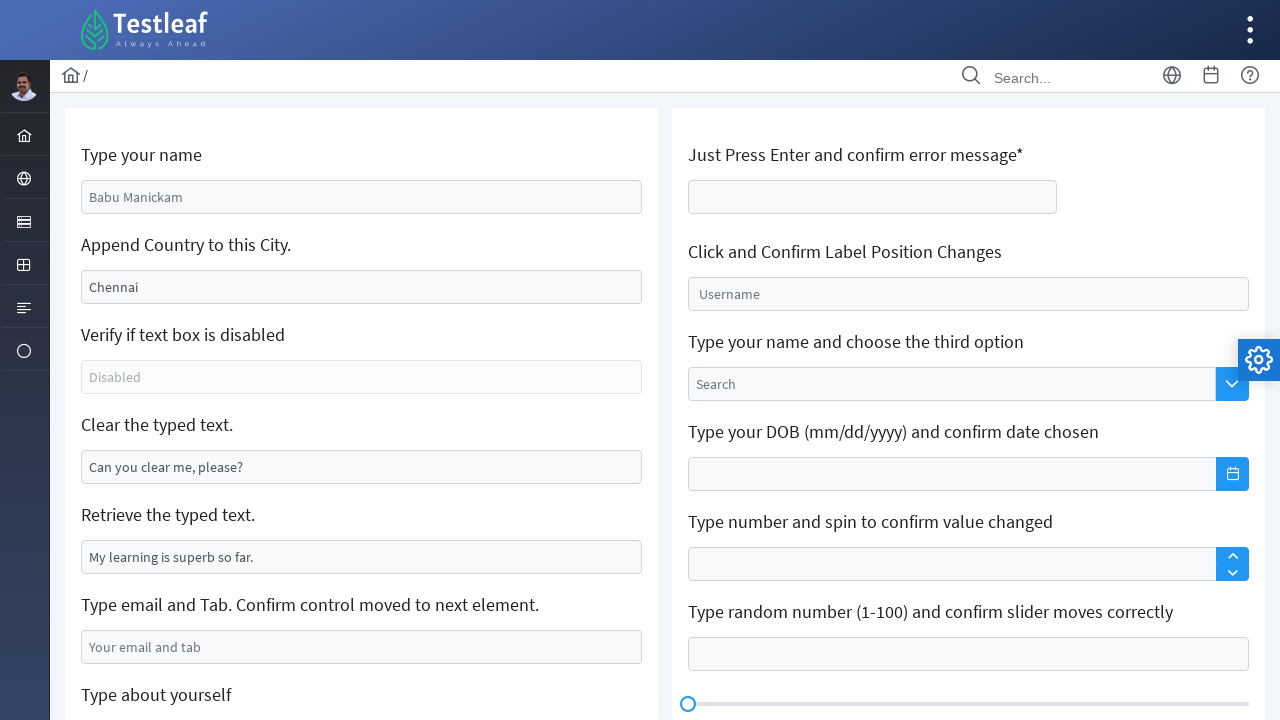

Filled name field with 'Mohamed' on input[name='j_idt88:name']
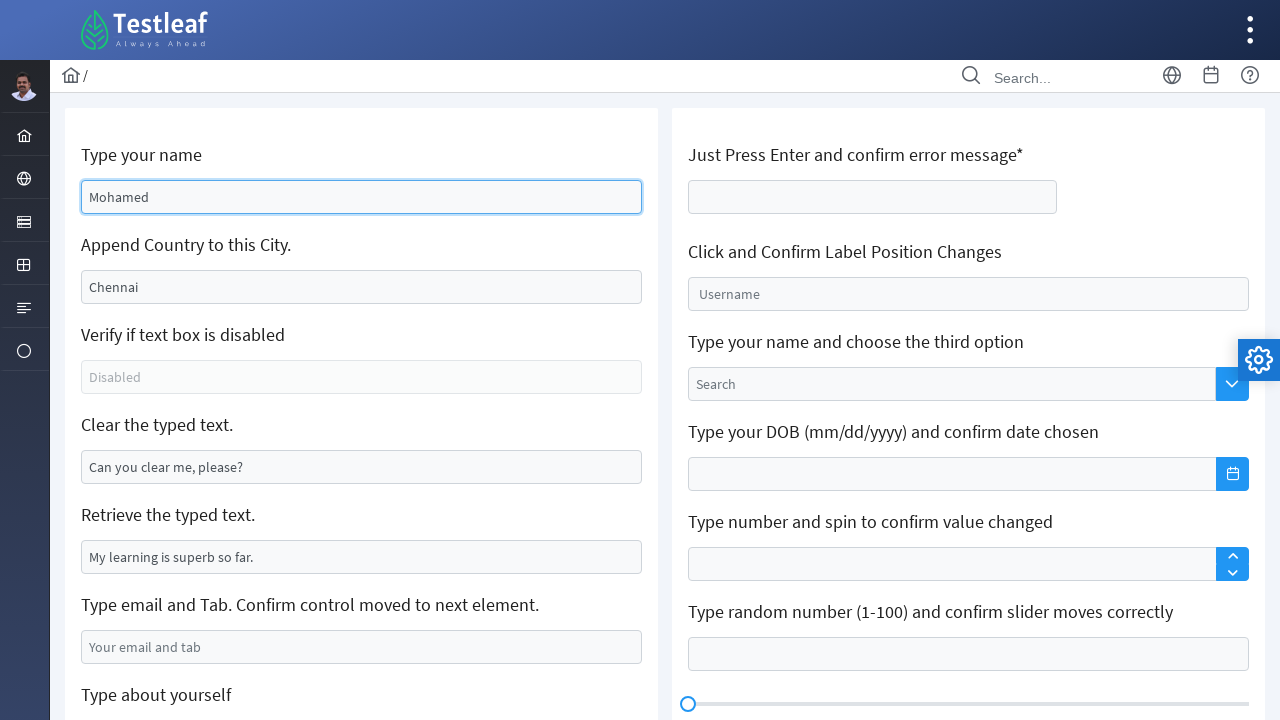

Appended text ' is so hot' to existing content on #j_idt88\:j_idt91
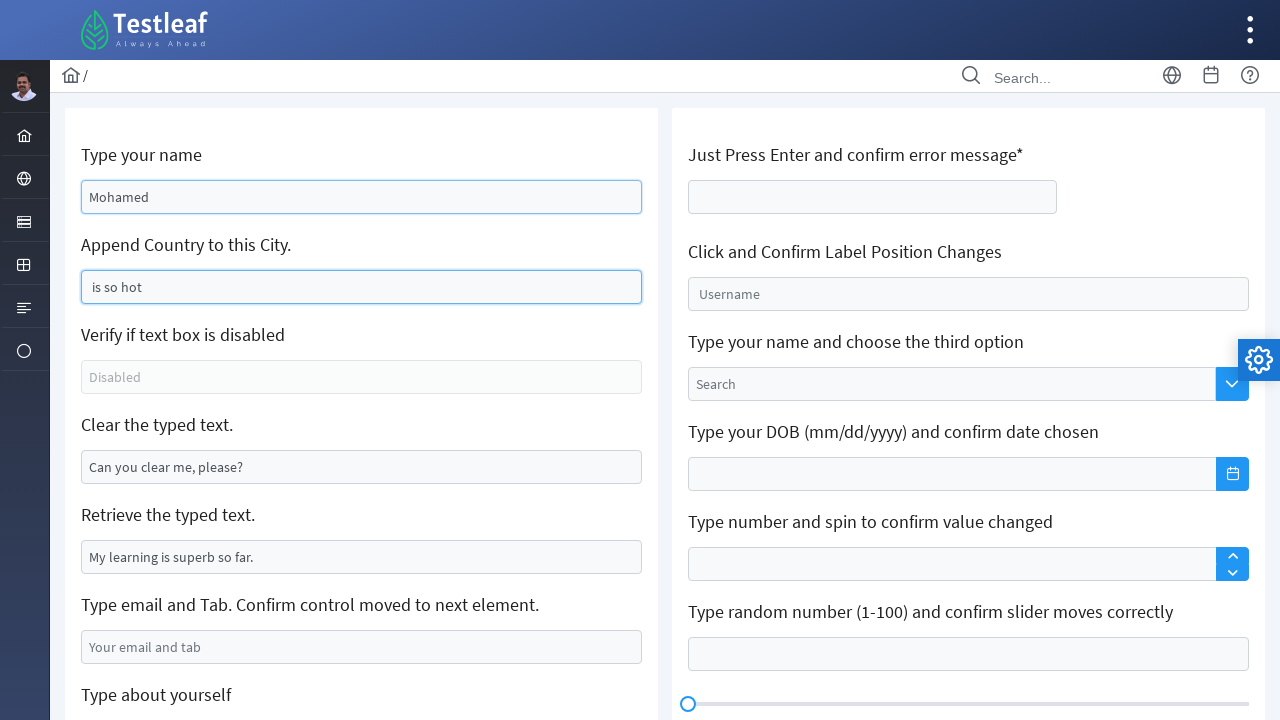

Located disabled field
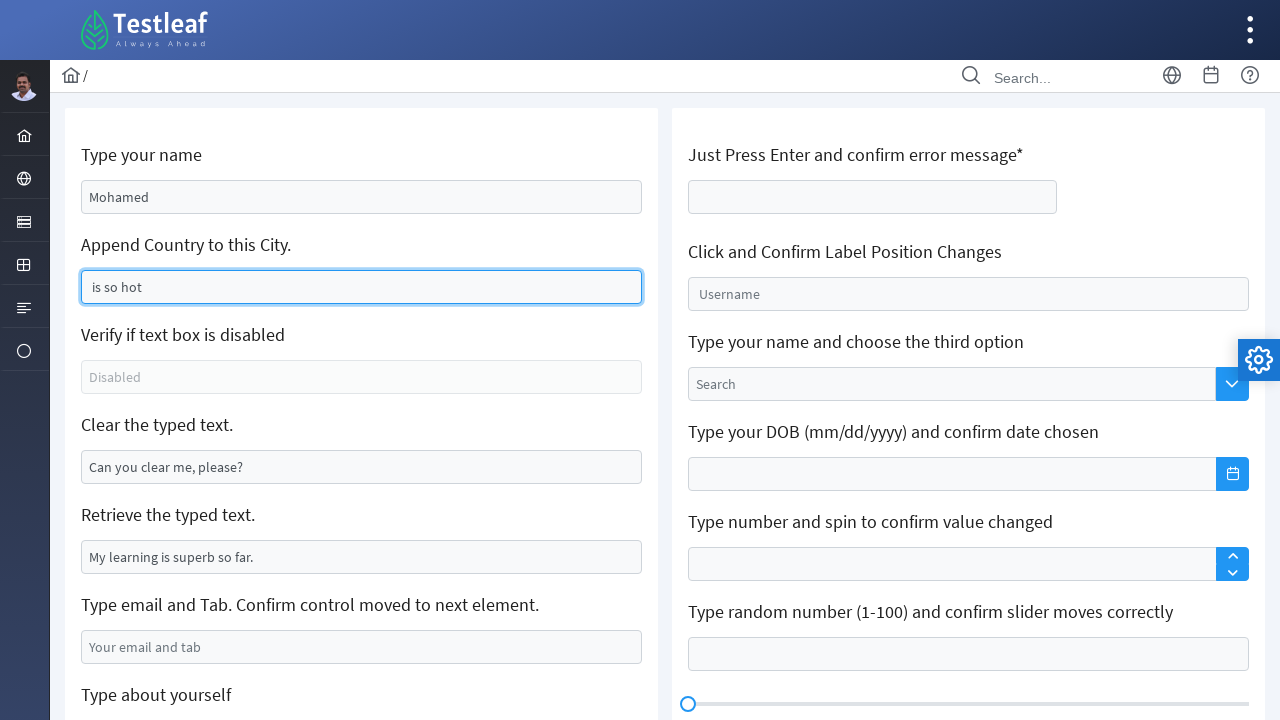

Checked if field is enabled: True
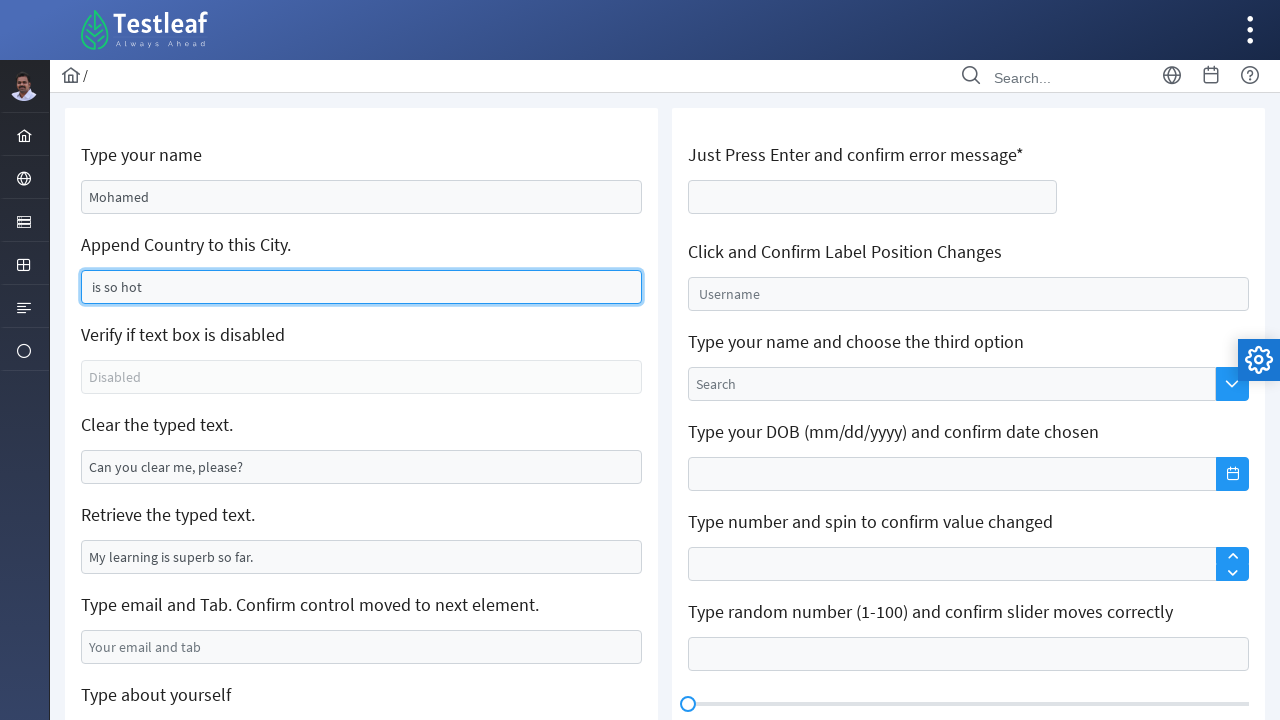

Cleared the text field on #j_idt88\:j_idt95
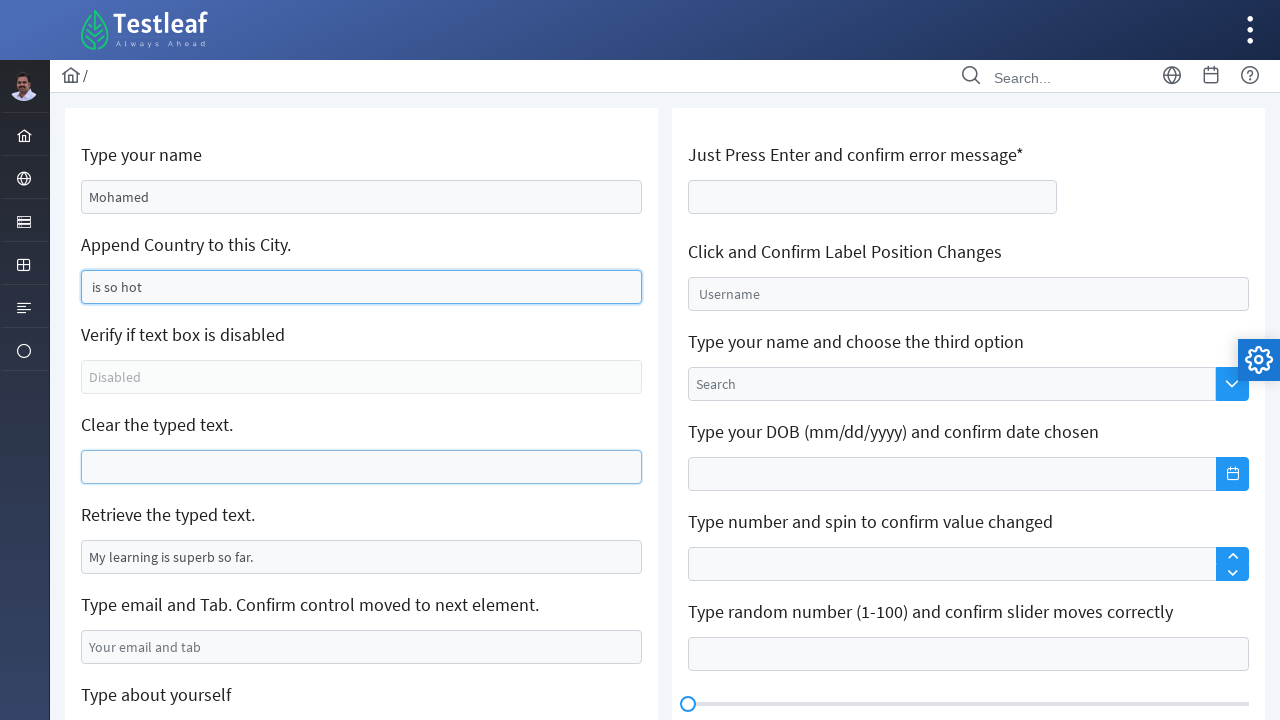

Retrieved value from field: 'My learning is superb so far.'
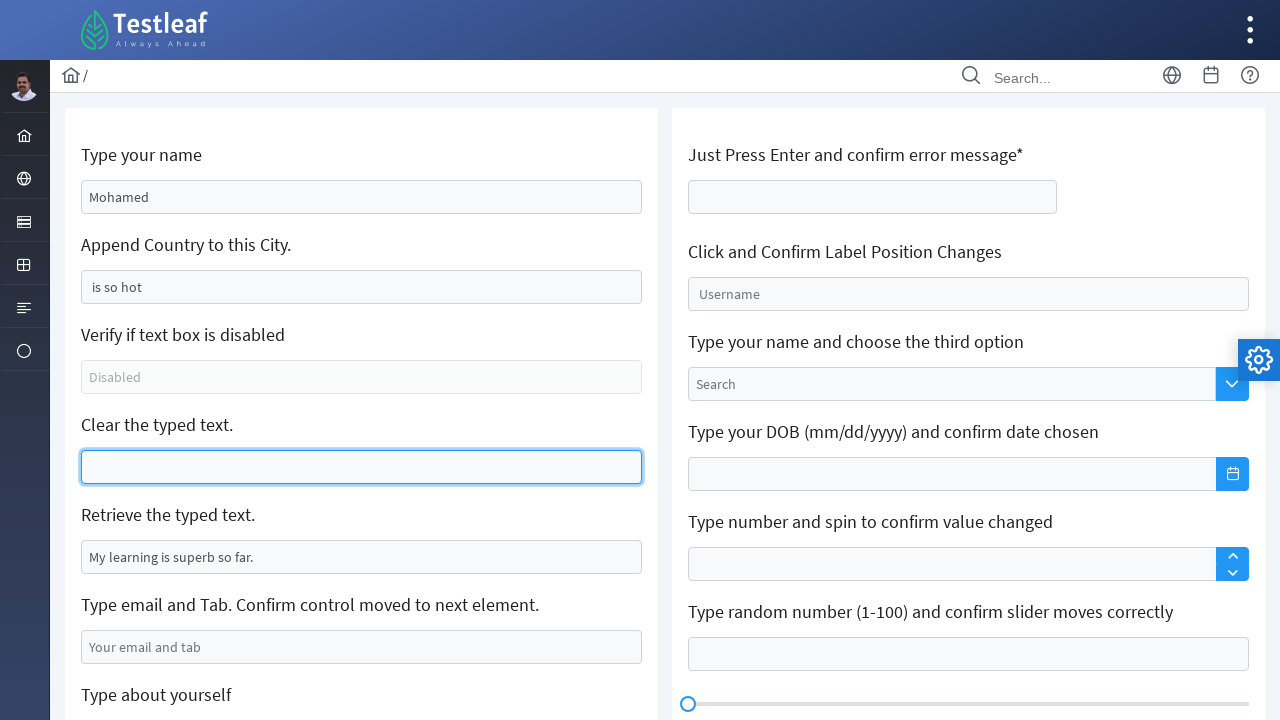

Filled email field with 'Mohamed@yahoo.com' on input[name='j_idt88:j_idt99']
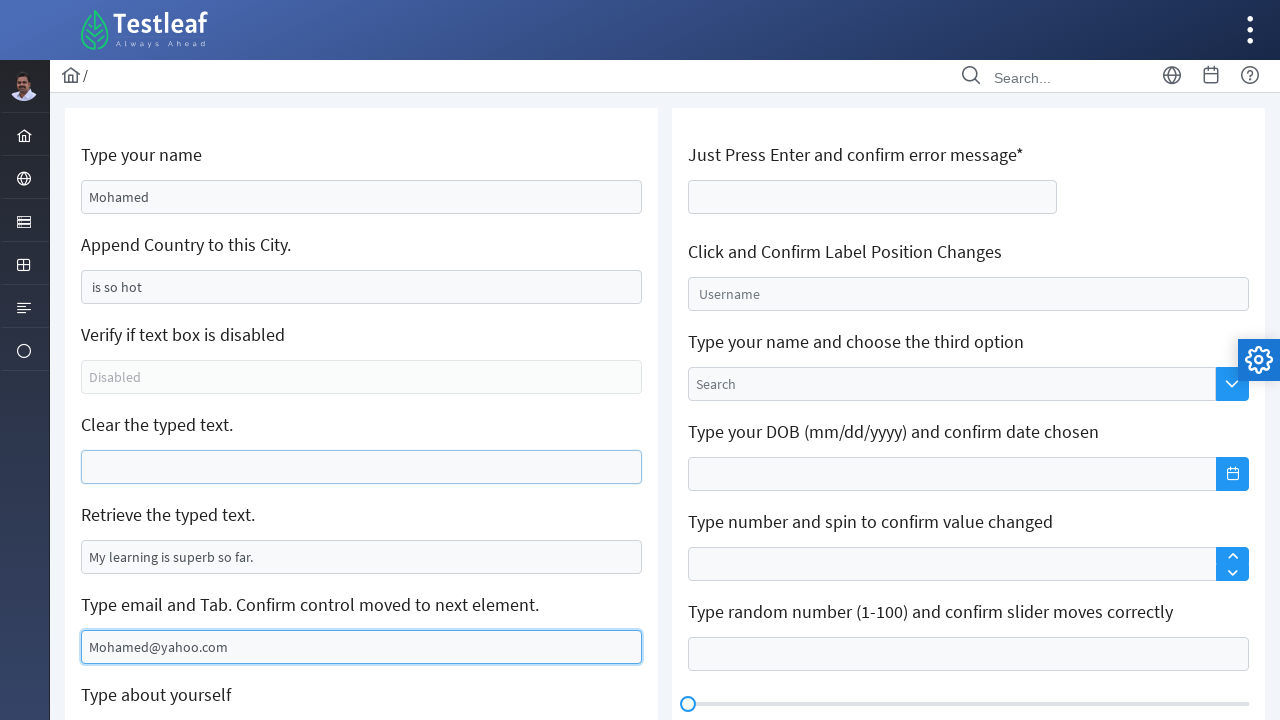

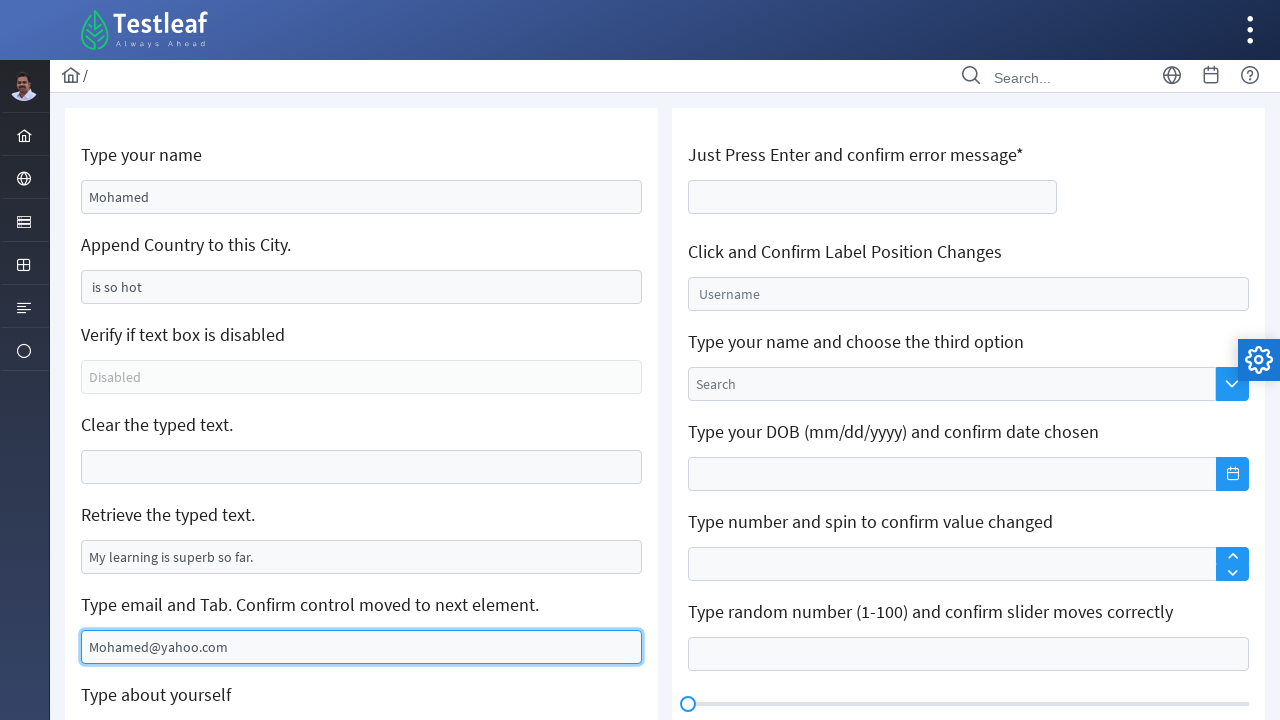